Tests selecting an option from a dropdown by index

Starting URL: https://seleniumbase.io/demo_page

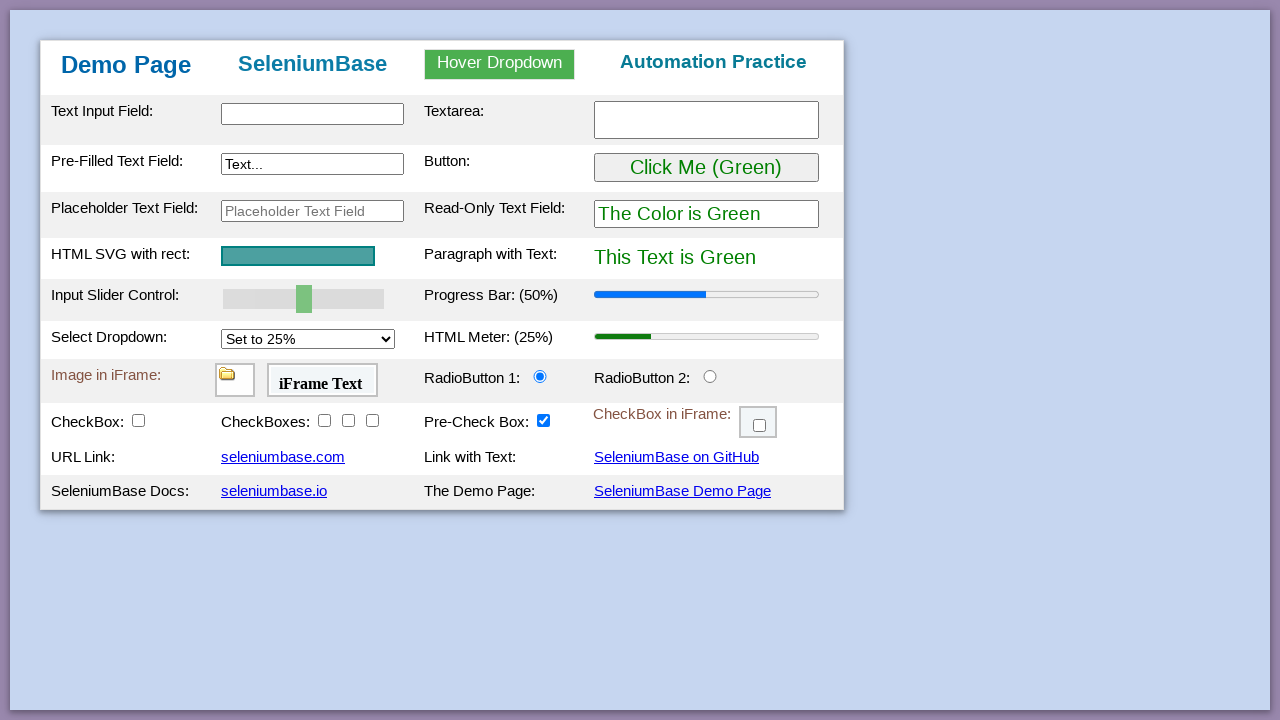

Navigated to https://seleniumbase.io/demo_page
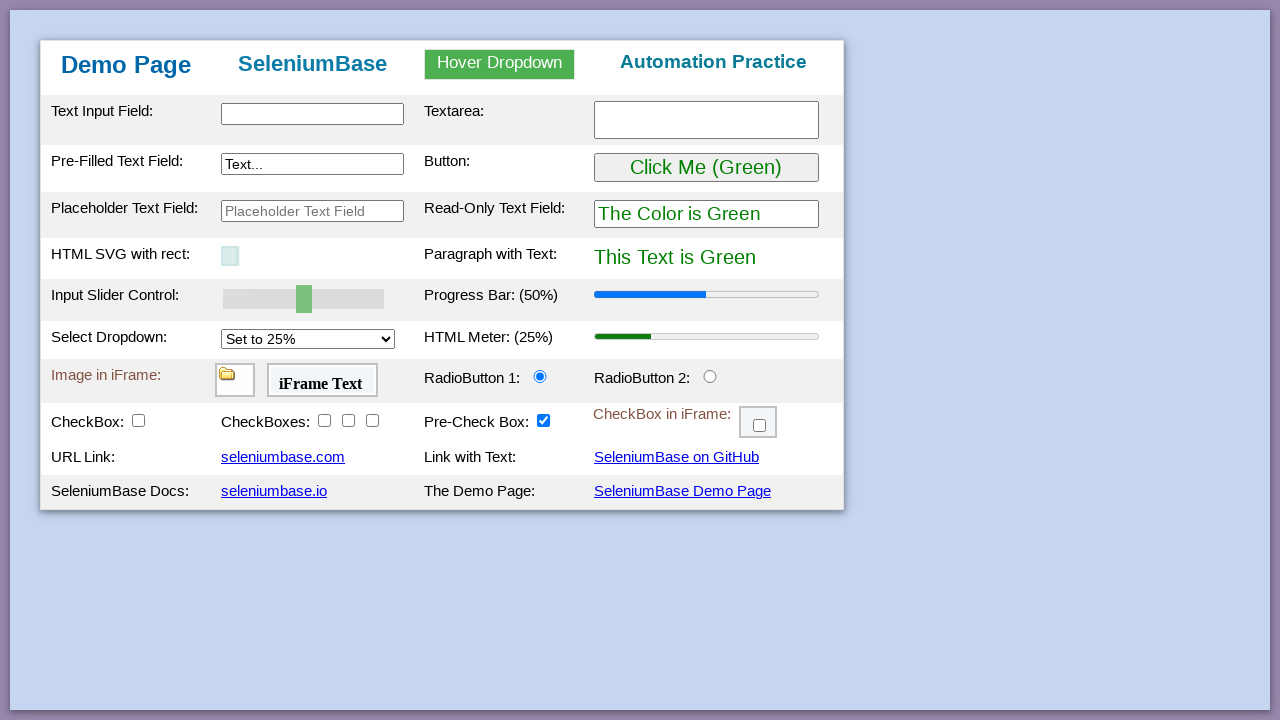

Selected the 4th option (index 3) from the dropdown on #mySelect
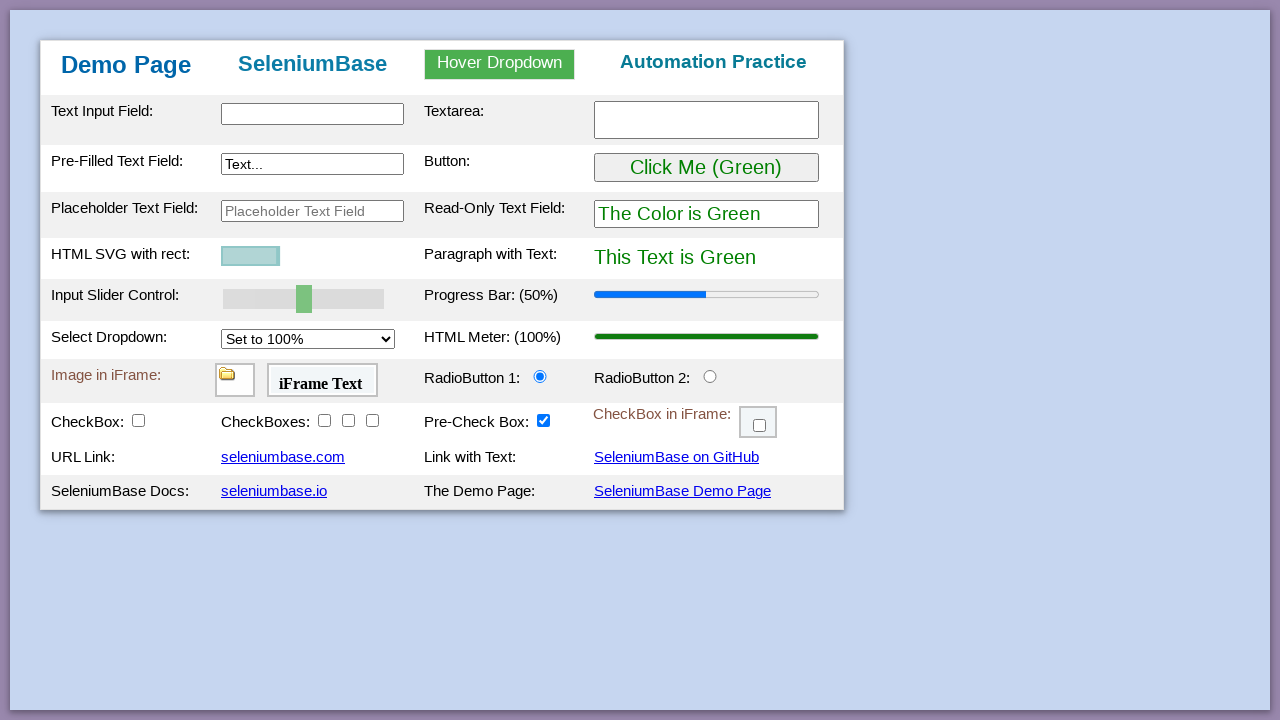

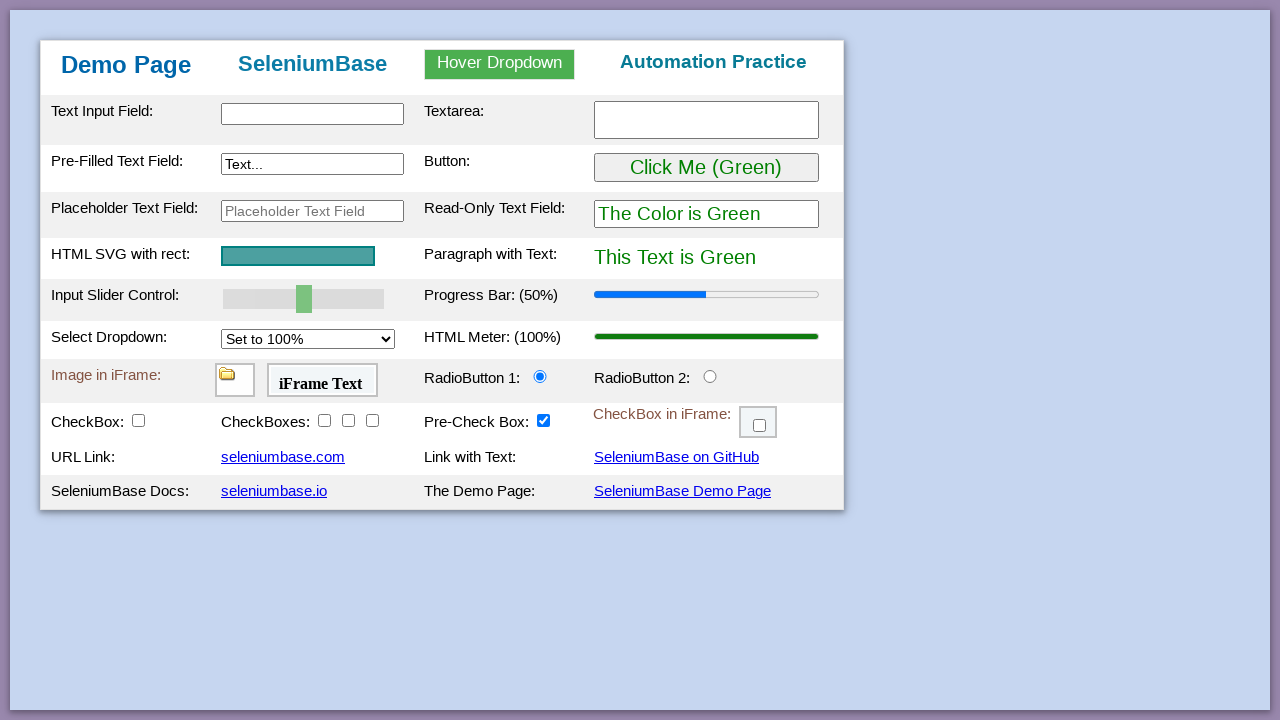